Tests the add and remove elements functionality by clicking the Add Element button to create a delete button, then clicking the delete button to remove it

Starting URL: https://the-internet.herokuapp.com/add_remove_elements/

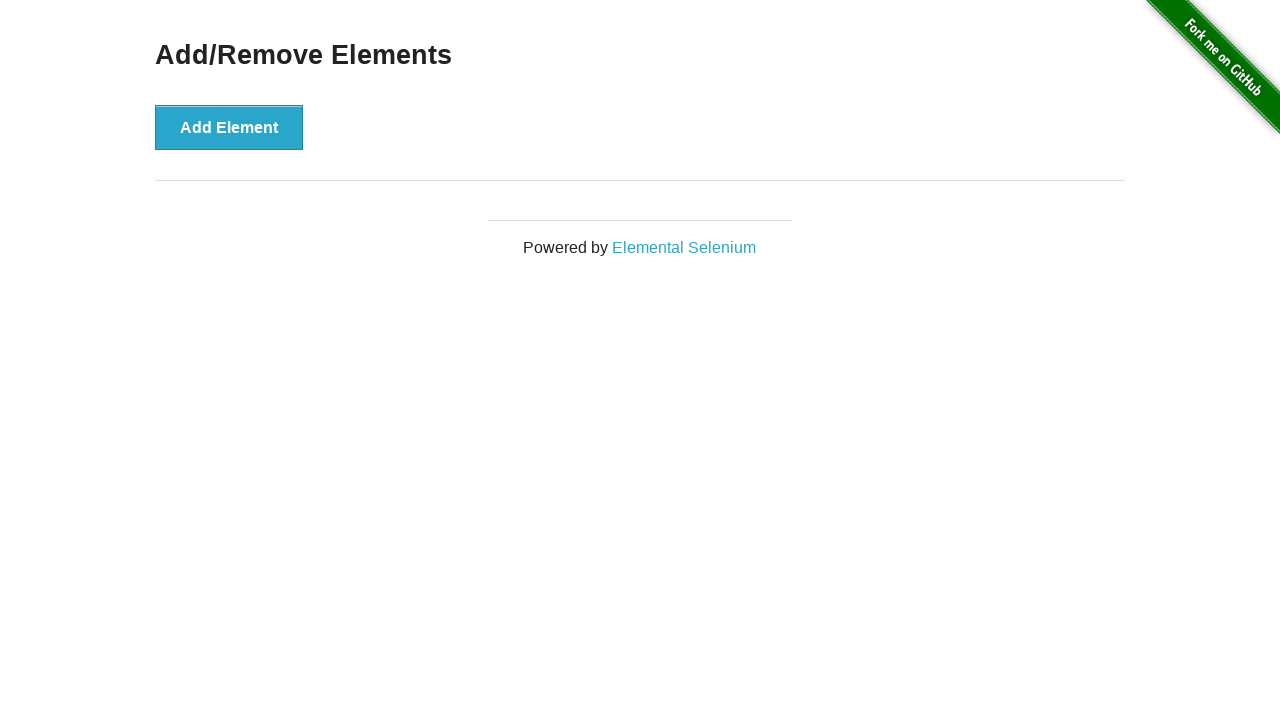

Clicked the Add Element button to create a delete button at (229, 127) on xpath=//button[text()='Add Element']
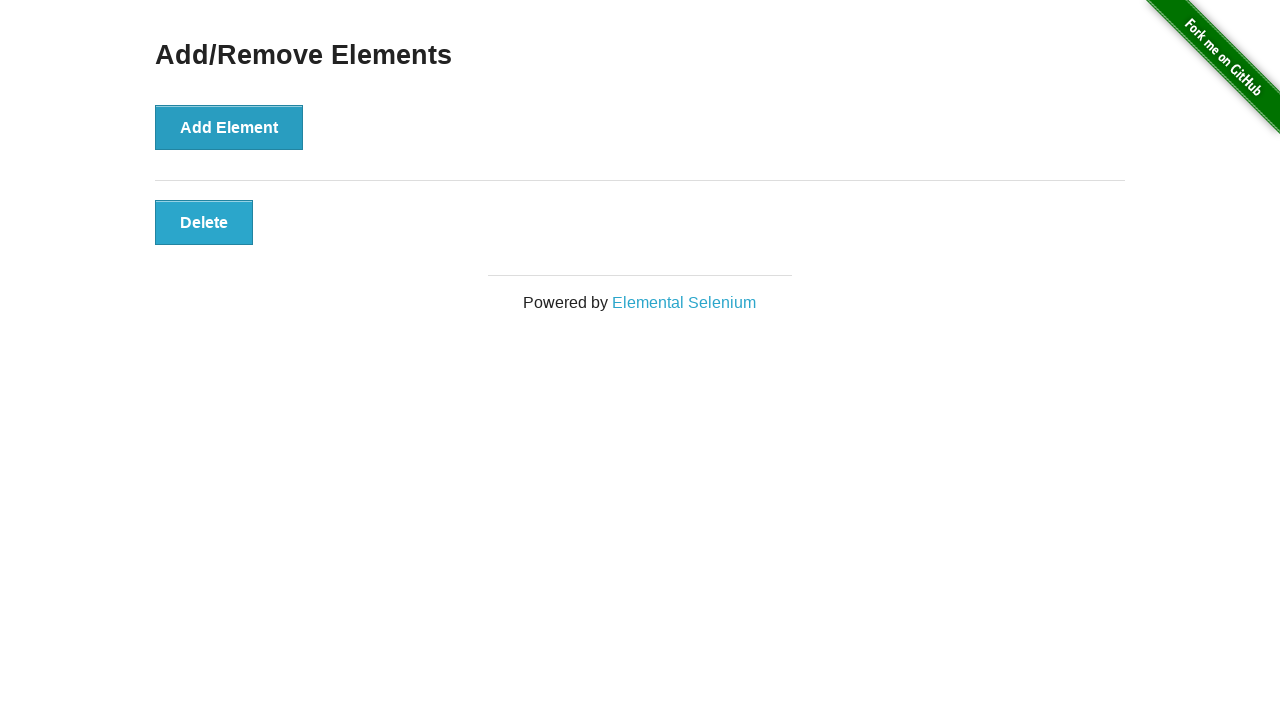

Verified the delete button is visible
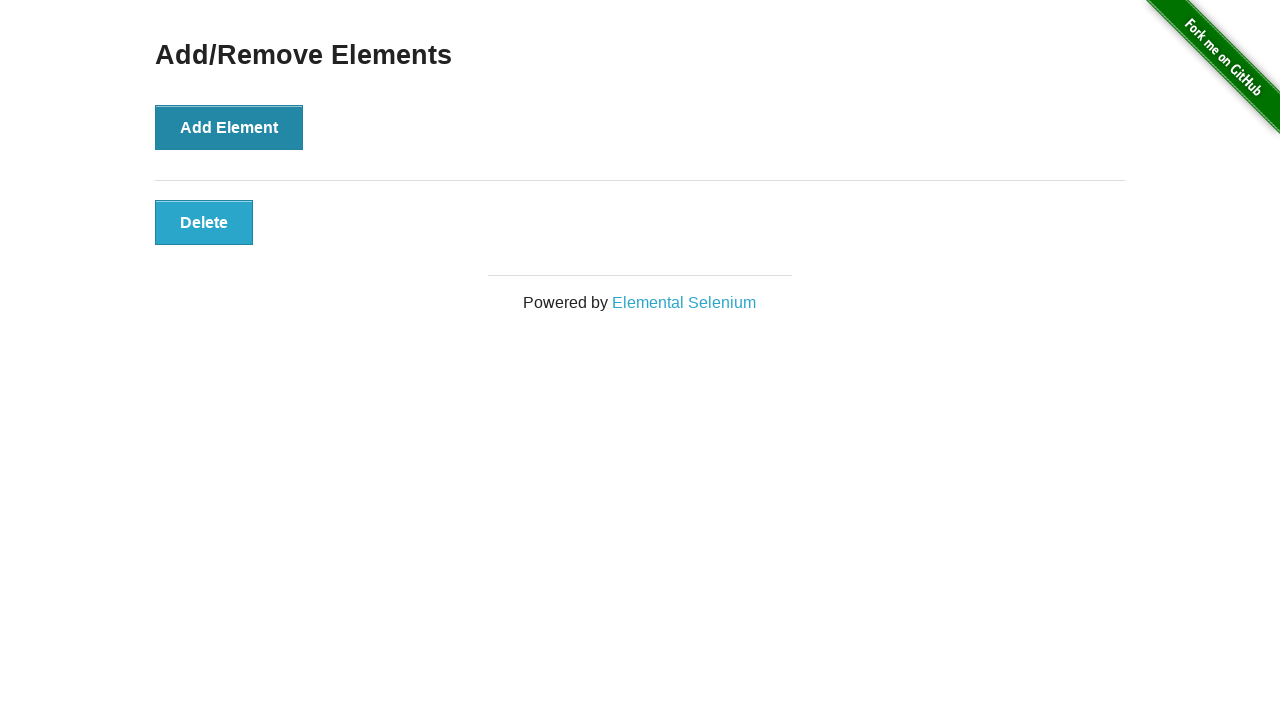

Clicked the delete button to remove the element at (204, 222) on .added-manually
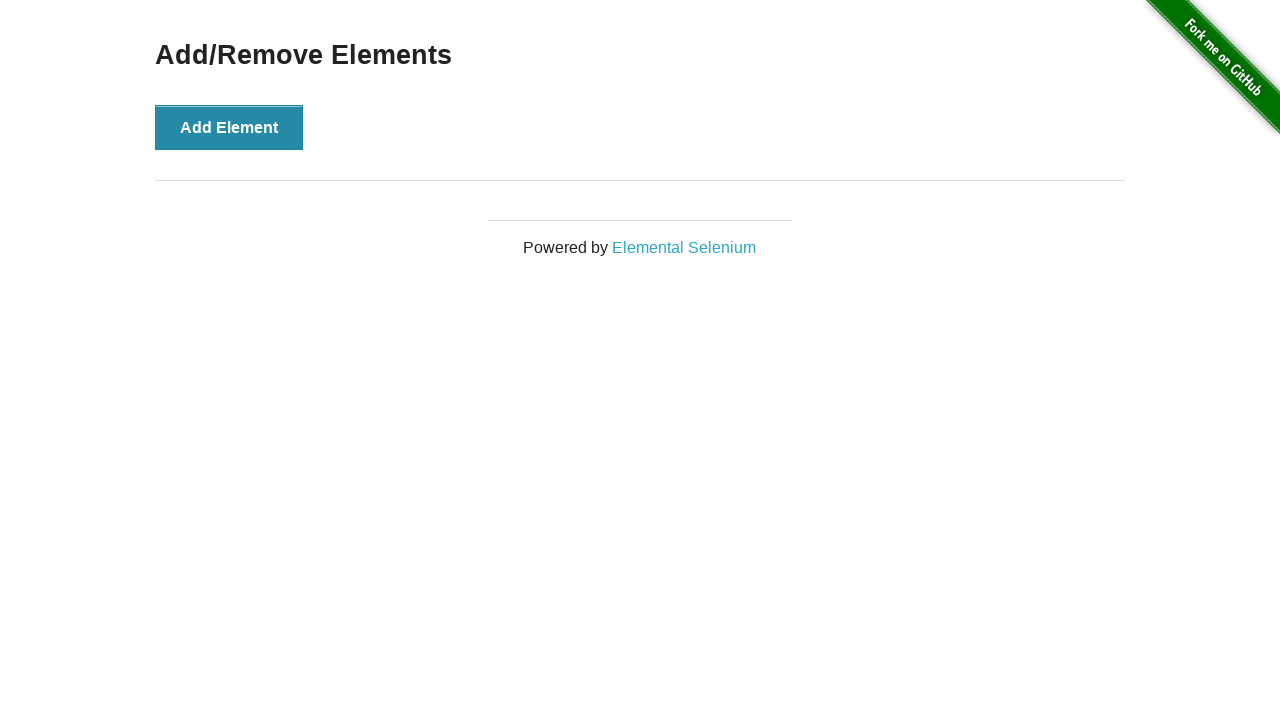

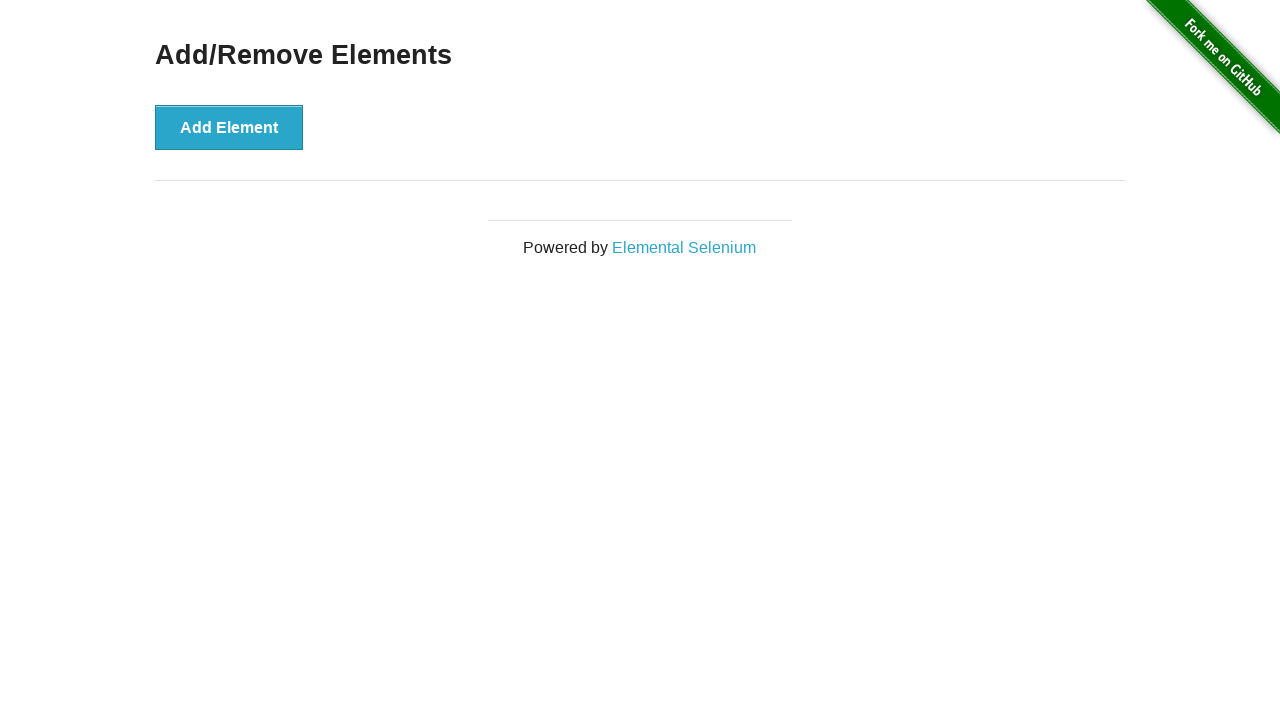